Tests the SpiceJet flight booking form by clicking on the origin city field and entering a city code

Starting URL: https://www.spicejet.com

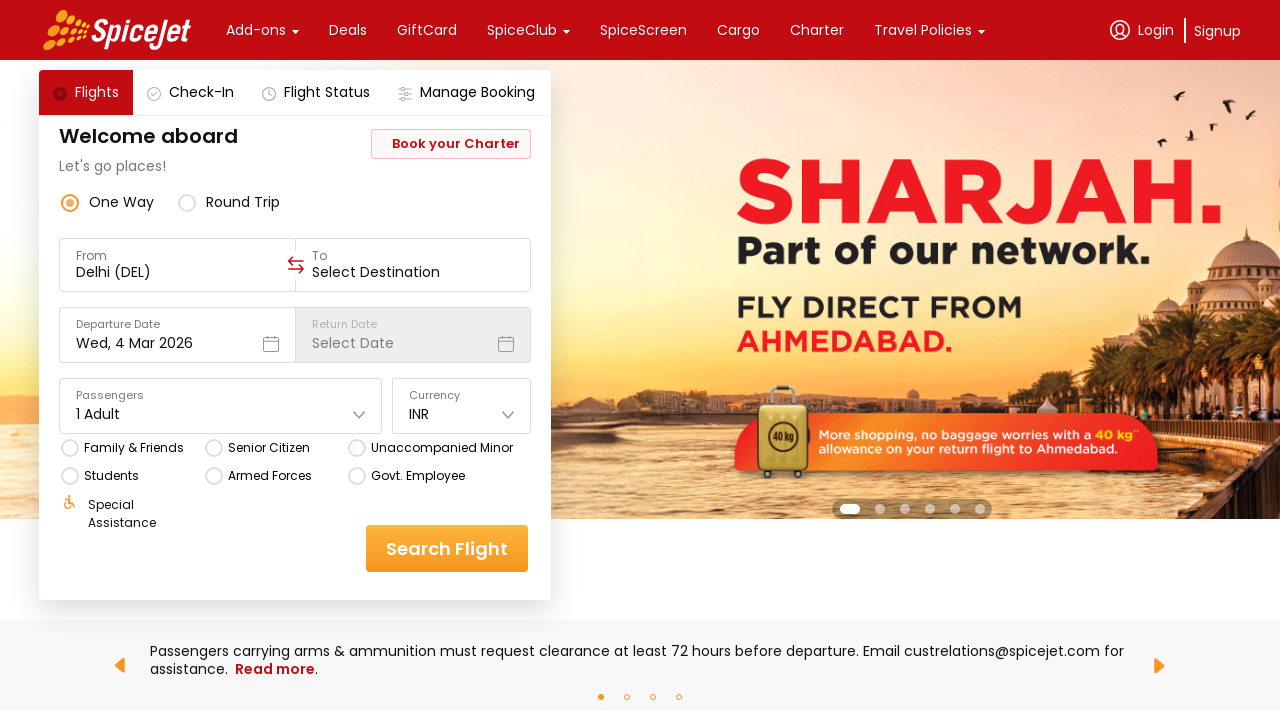

Clicked on the origin city input field at (178, 272) on xpath=//div[@data-testid='to-testID-origin']/div/div/input
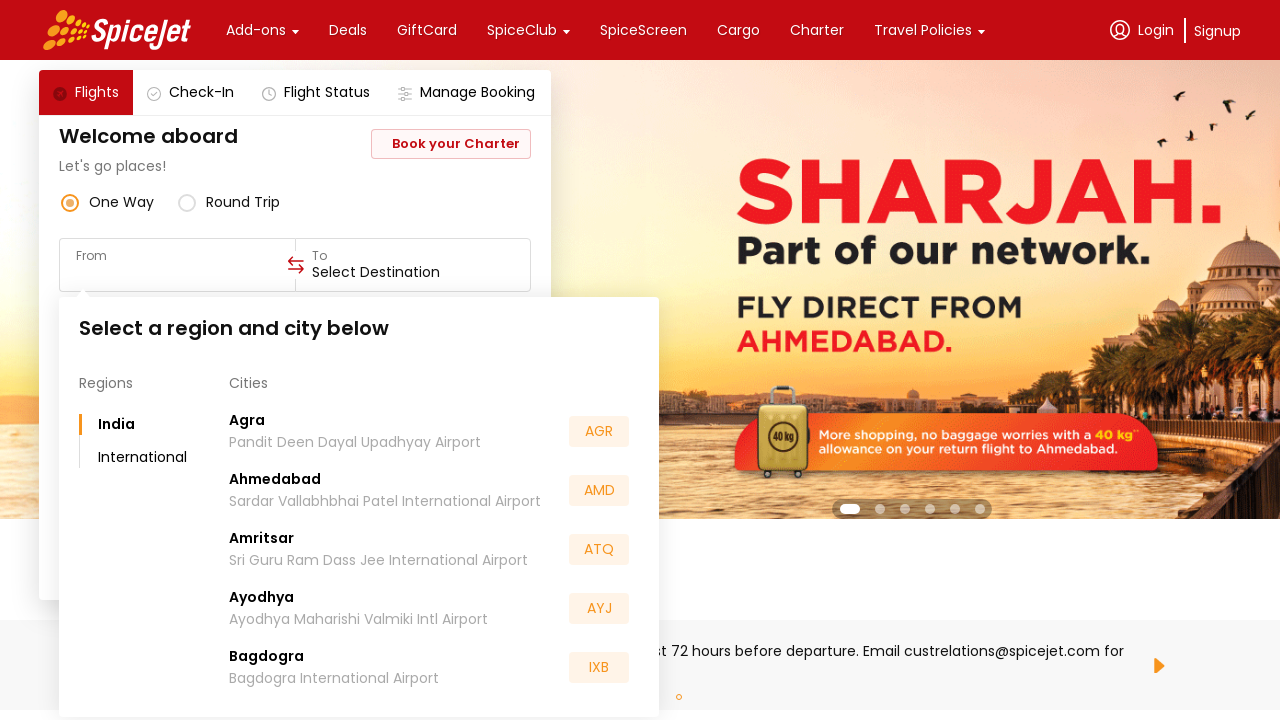

Entered city code 'HYD' in origin field on xpath=//div[@data-testid='to-testID-origin']/div/div/input
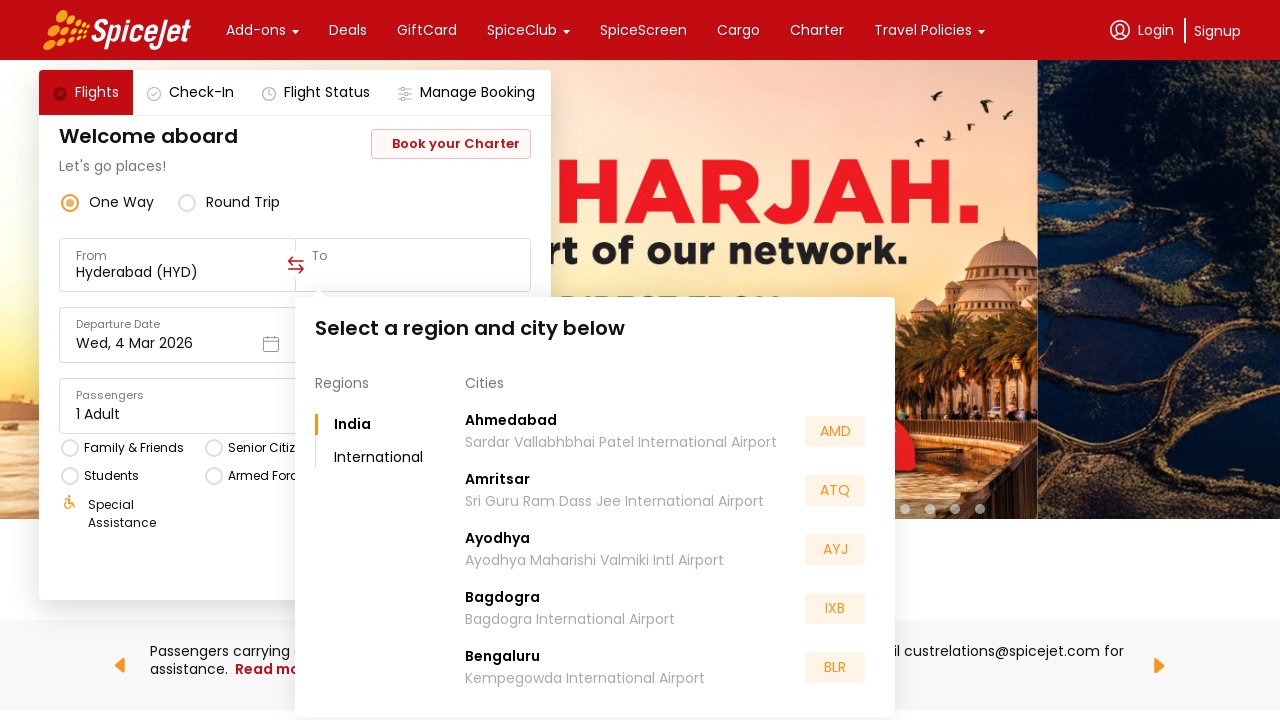

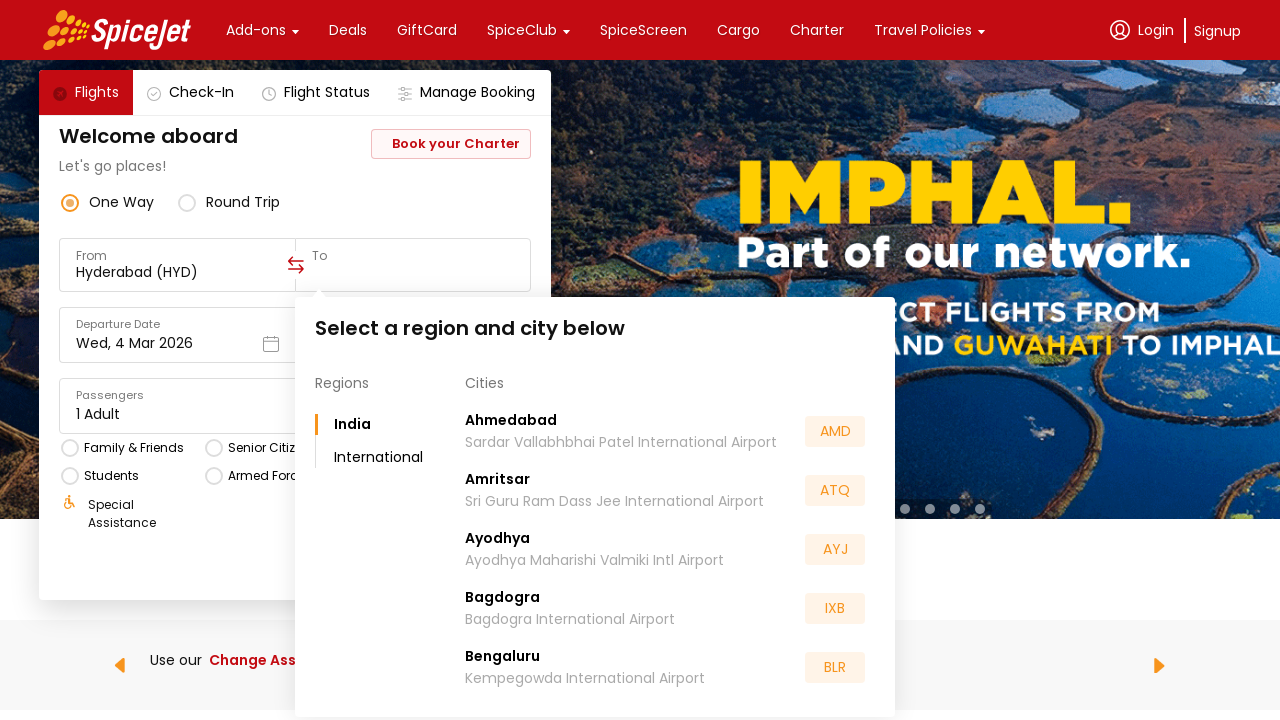